Tests drag and drop functionality on jQuery UI demo page by dragging an element from source to target location

Starting URL: https://jqueryui.com/droppable/

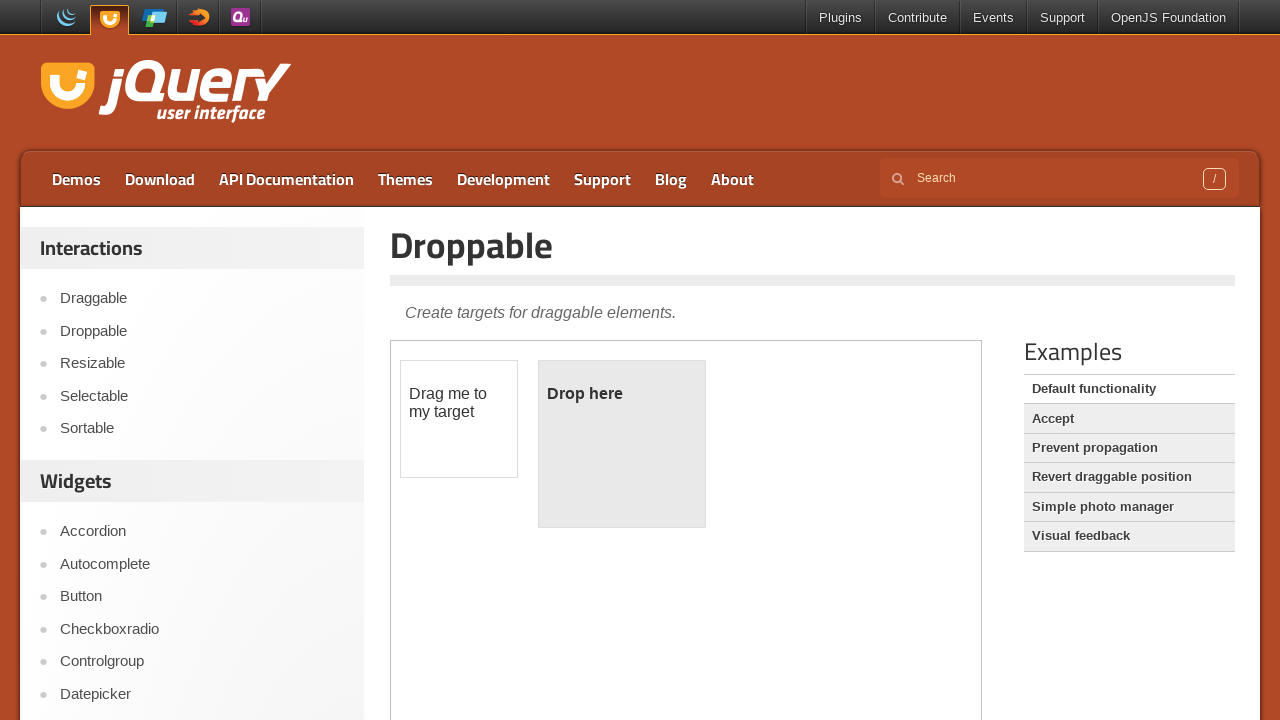

Located the first iframe containing the drag and drop demo
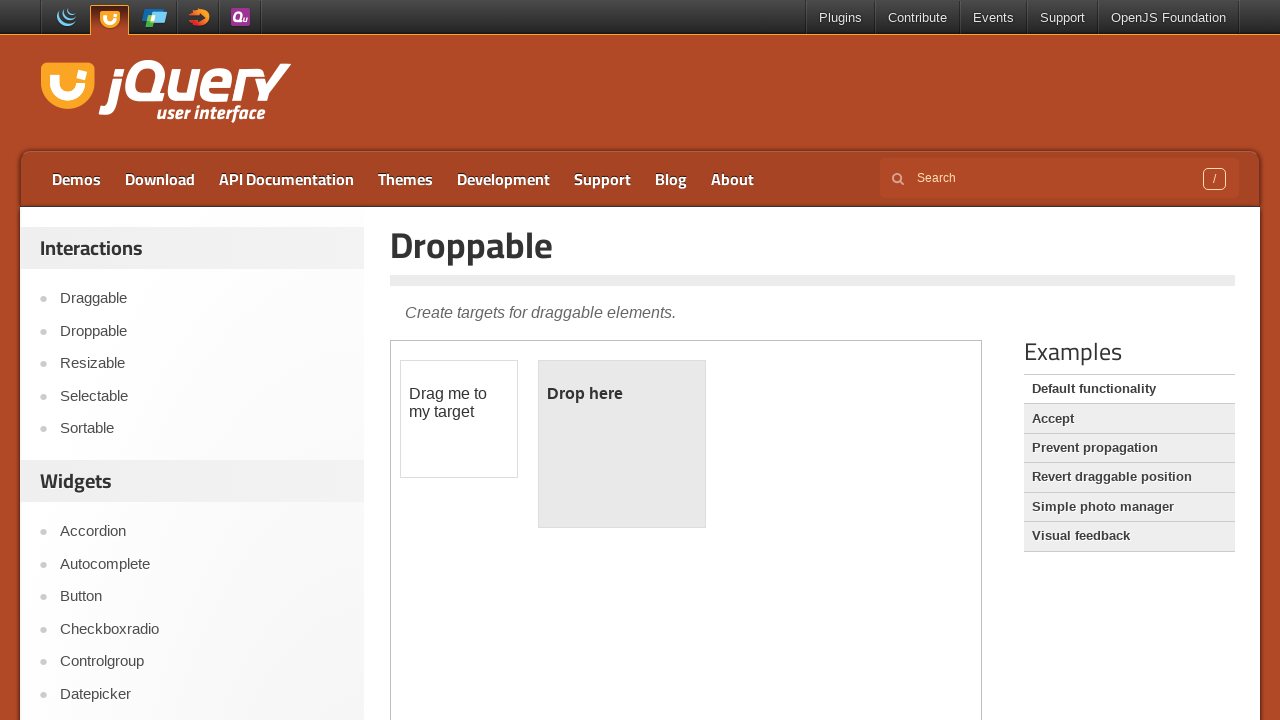

Located the draggable element
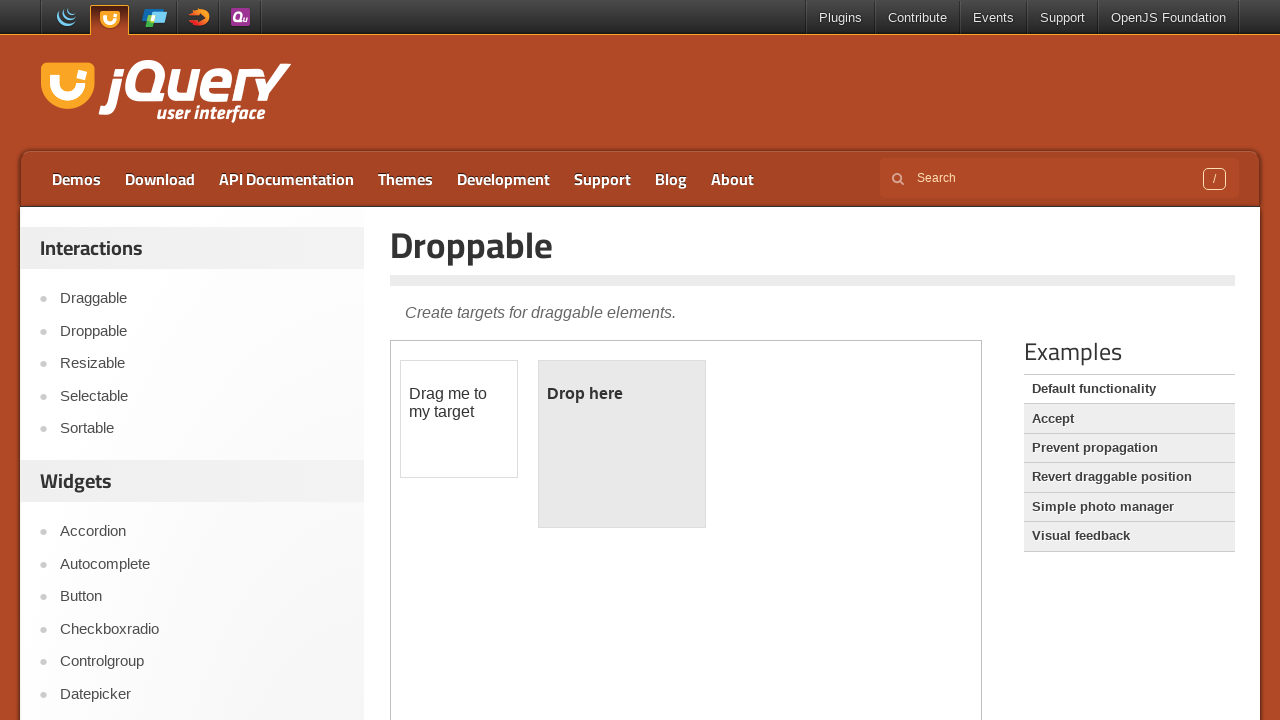

Located the droppable target element
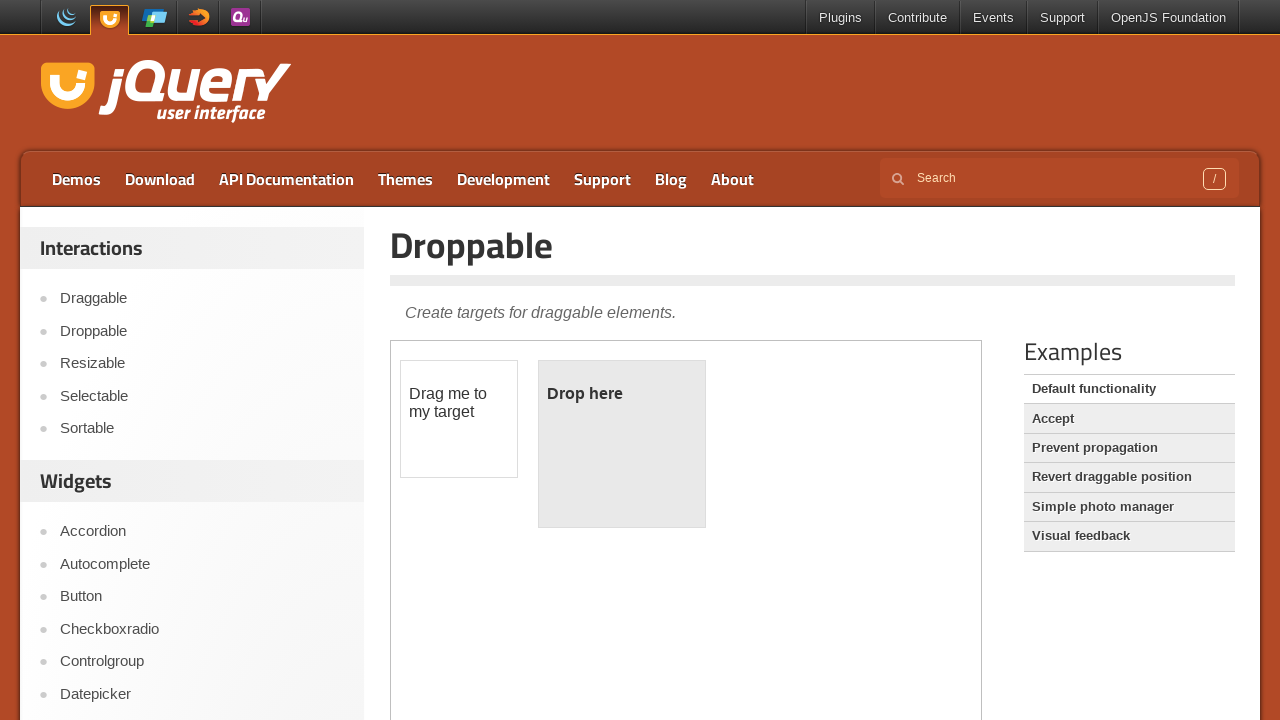

Dragged the draggable element to the droppable target location at (622, 444)
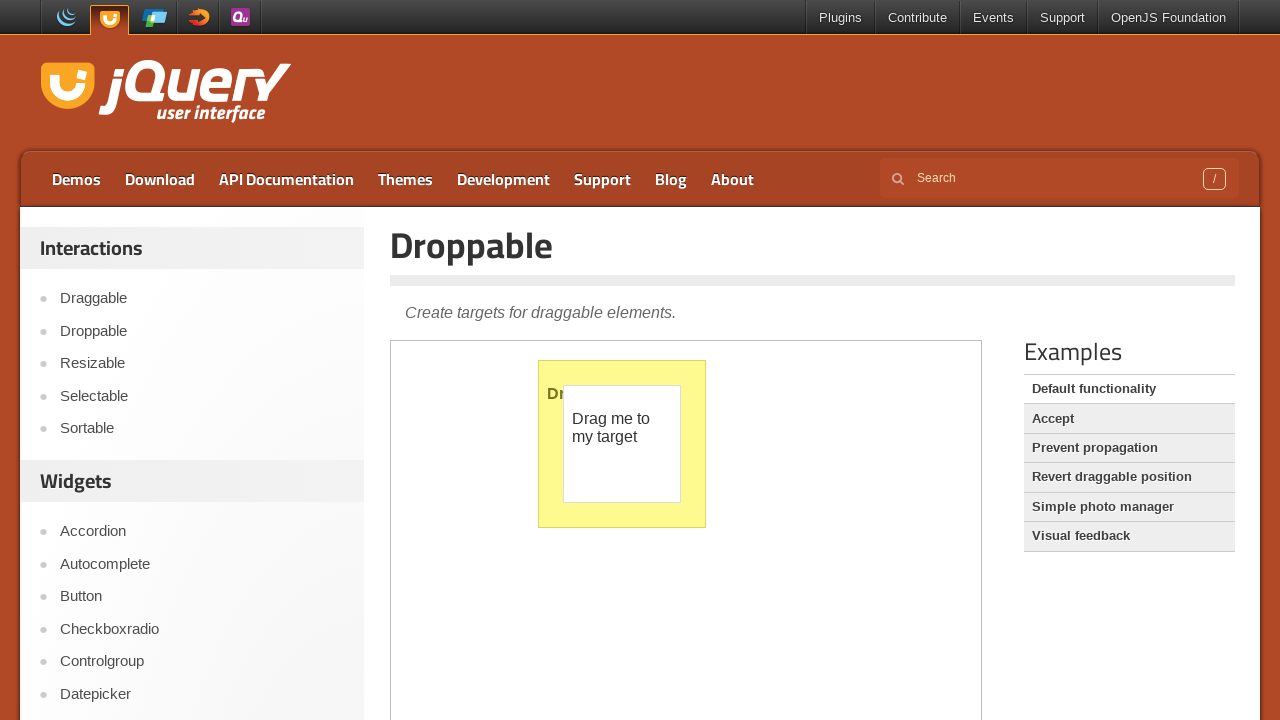

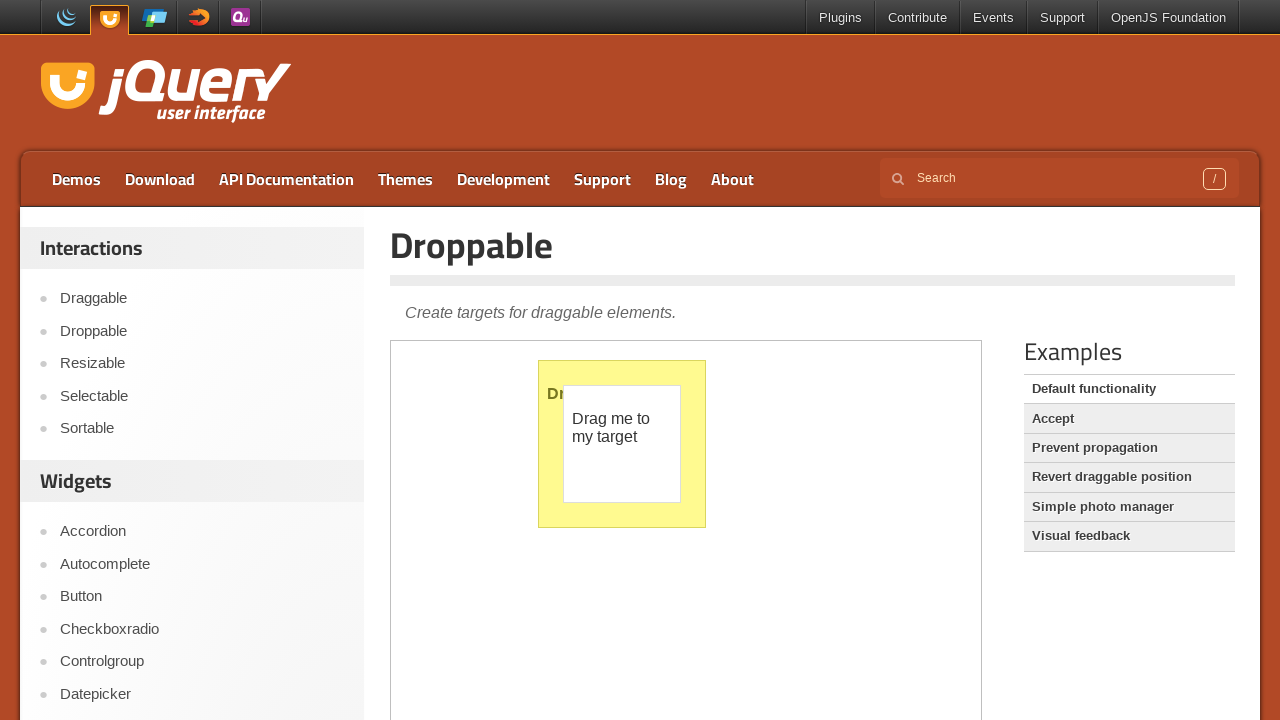